Tests the jQuery UI selectable widget by selecting multiple items using Ctrl+click to demonstrate multi-selection functionality

Starting URL: https://jqueryui.com/selectable/

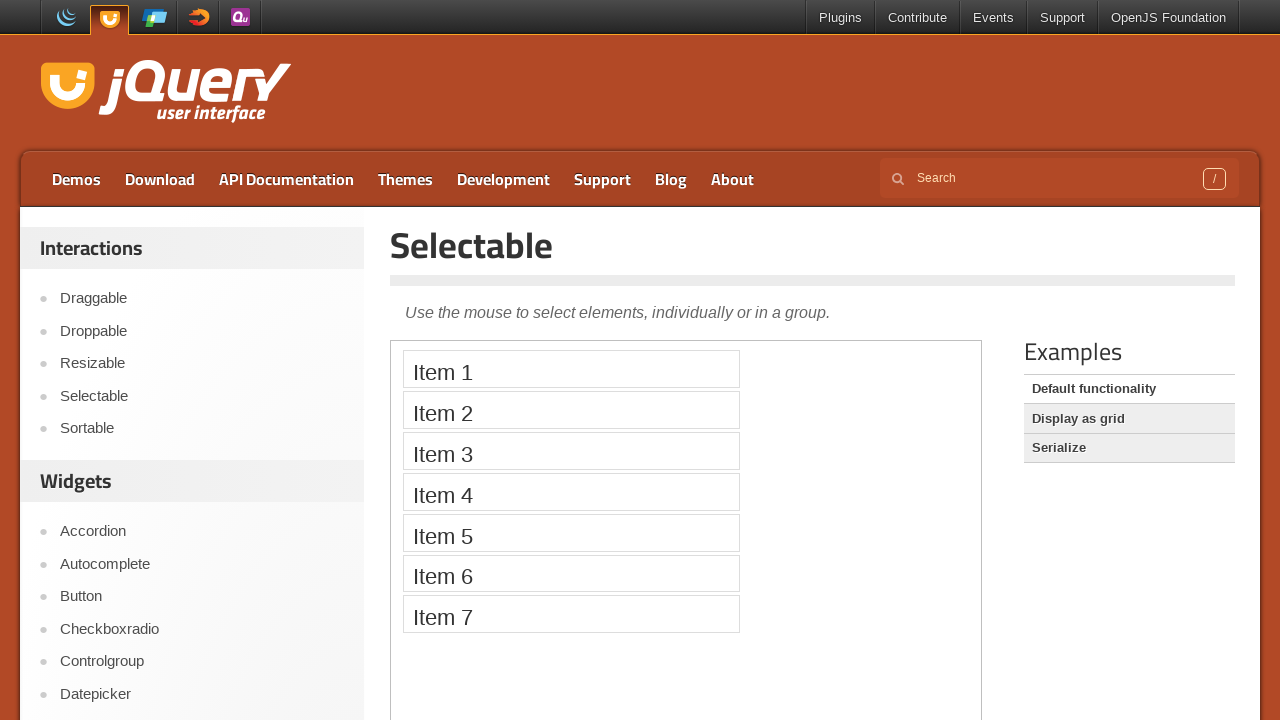

Located iframe containing the jQuery UI selectable widget
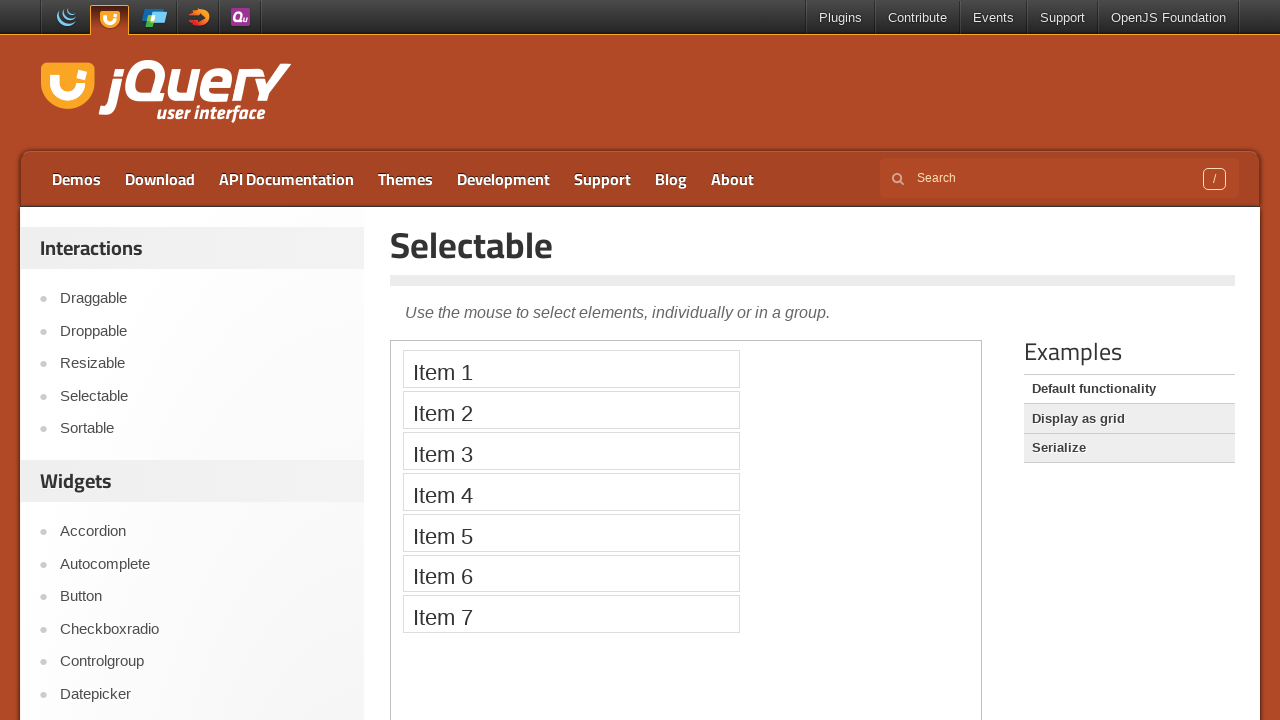

Clicked first item to start selection at (571, 369) on xpath=//*[@id='content']/iframe >> internal:control=enter-frame >> xpath=//*[@id
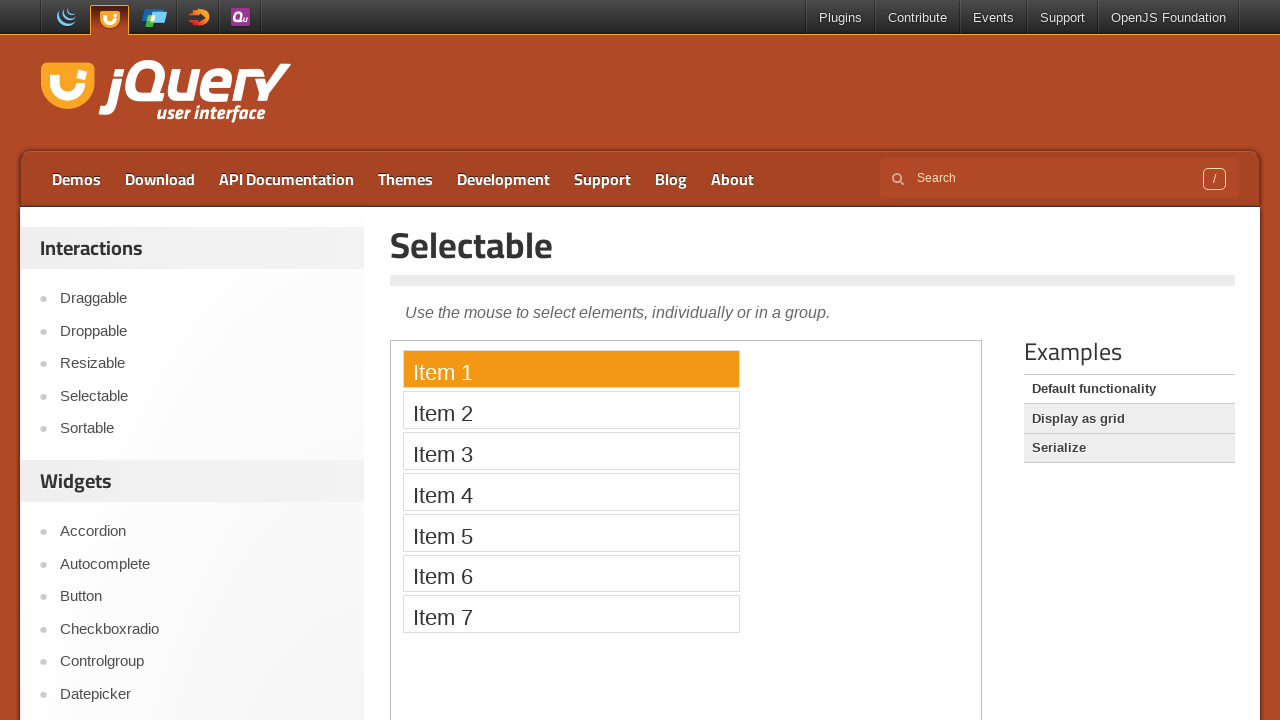

Ctrl+clicked Item 3 to add to selection at (571, 451) on xpath=//*[@id='content']/iframe >> internal:control=enter-frame >> xpath=//li[te
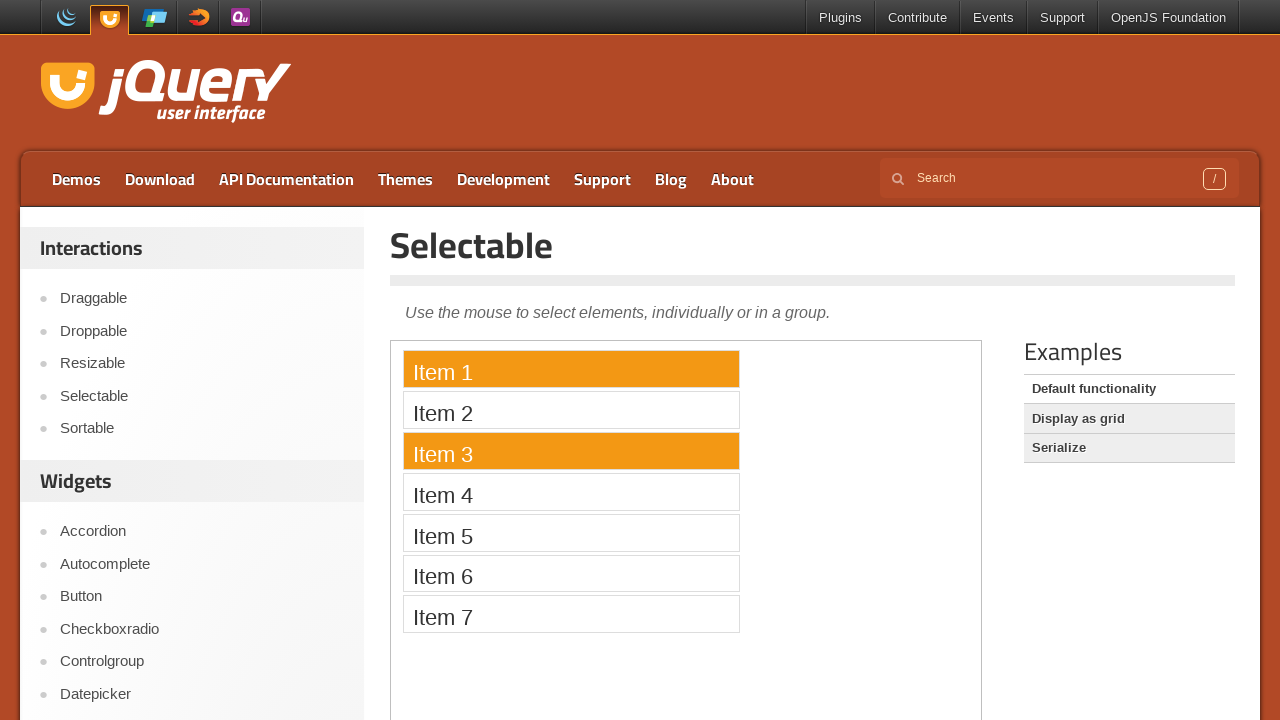

Ctrl+clicked Item 5 to add to selection at (571, 532) on xpath=//*[@id='content']/iframe >> internal:control=enter-frame >> xpath=//li[te
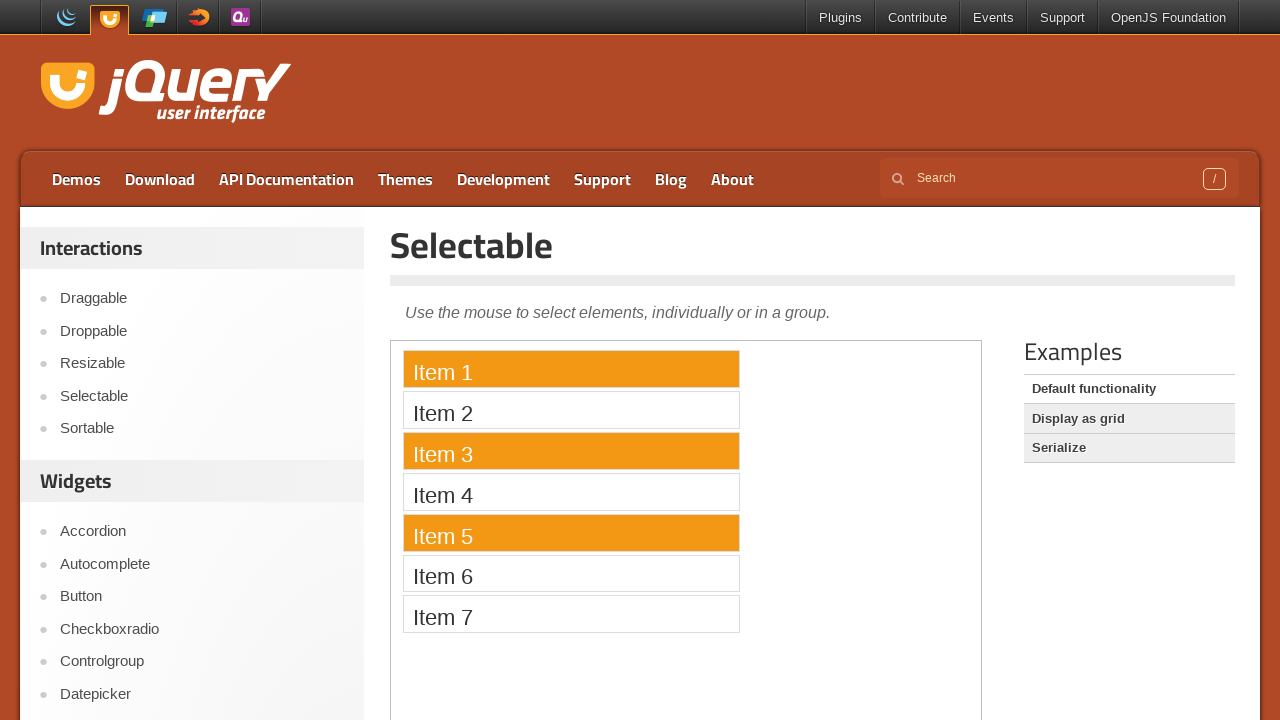

Ctrl+clicked Item 7 to add to selection at (571, 614) on xpath=//*[@id='content']/iframe >> internal:control=enter-frame >> xpath=//li[te
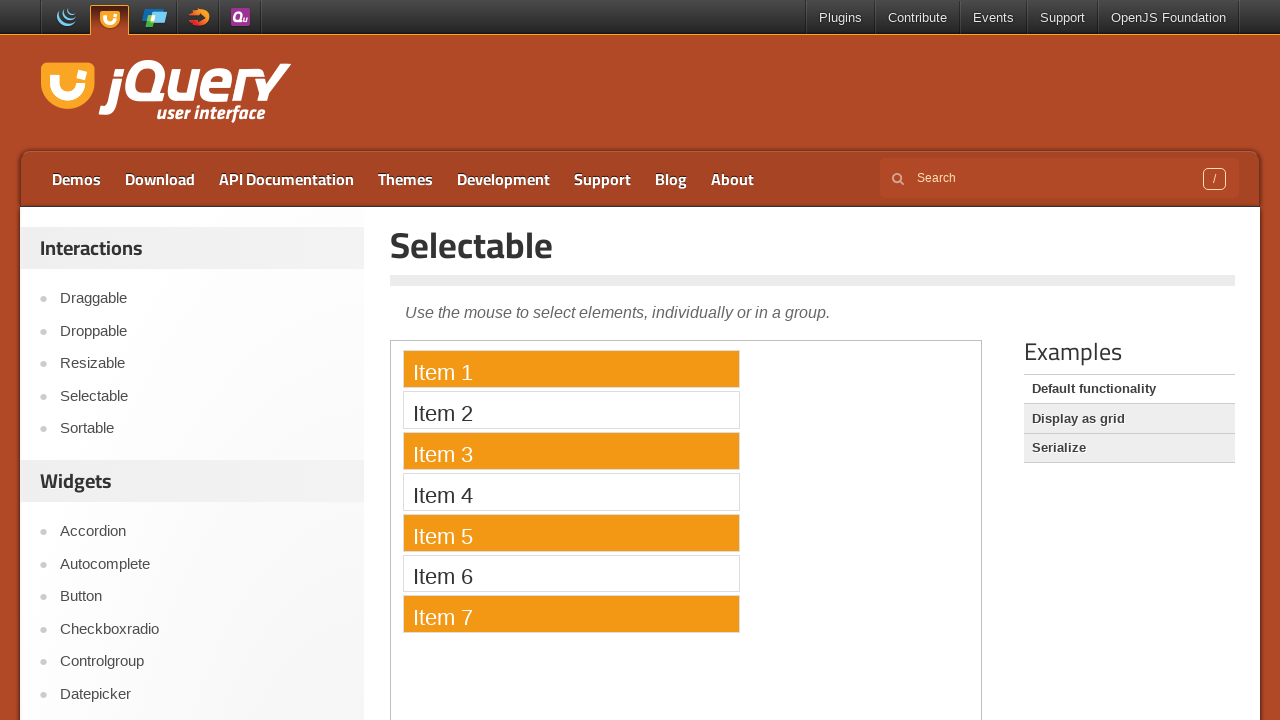

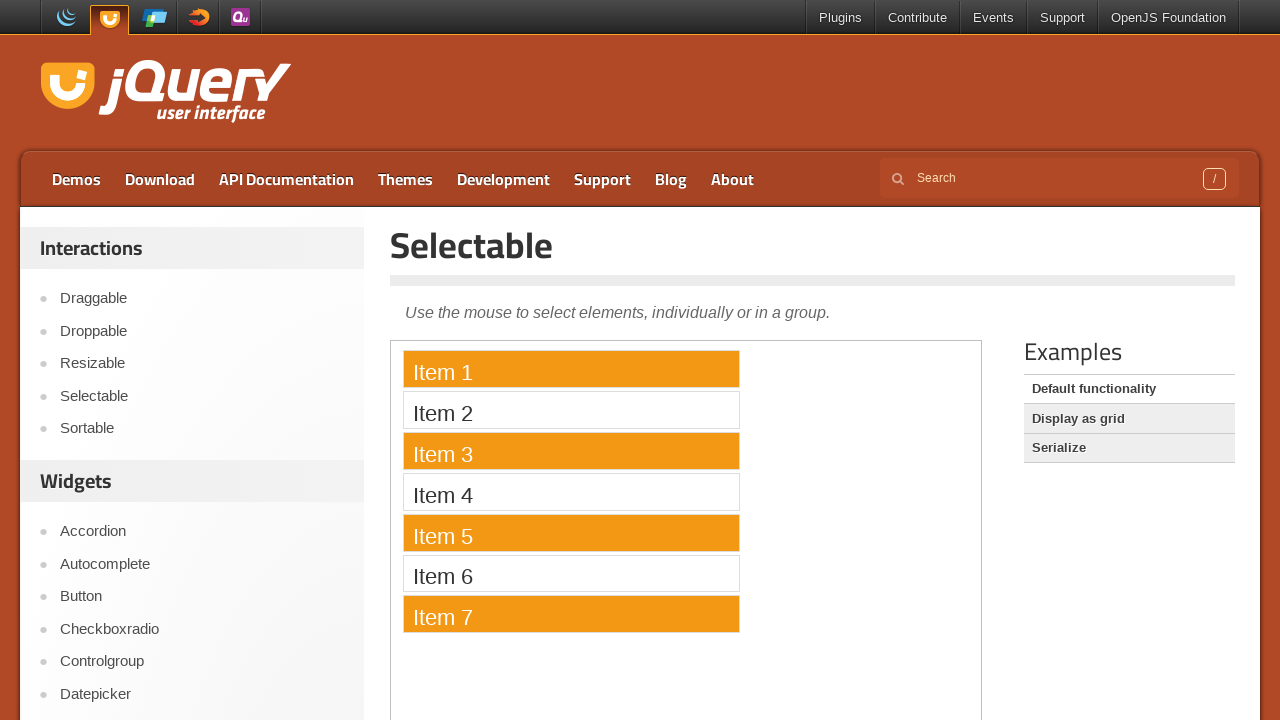